Tests that clicking Cancel on the registration page returns the user back to the home page.

Starting URL: https://buggy.justtestit.org

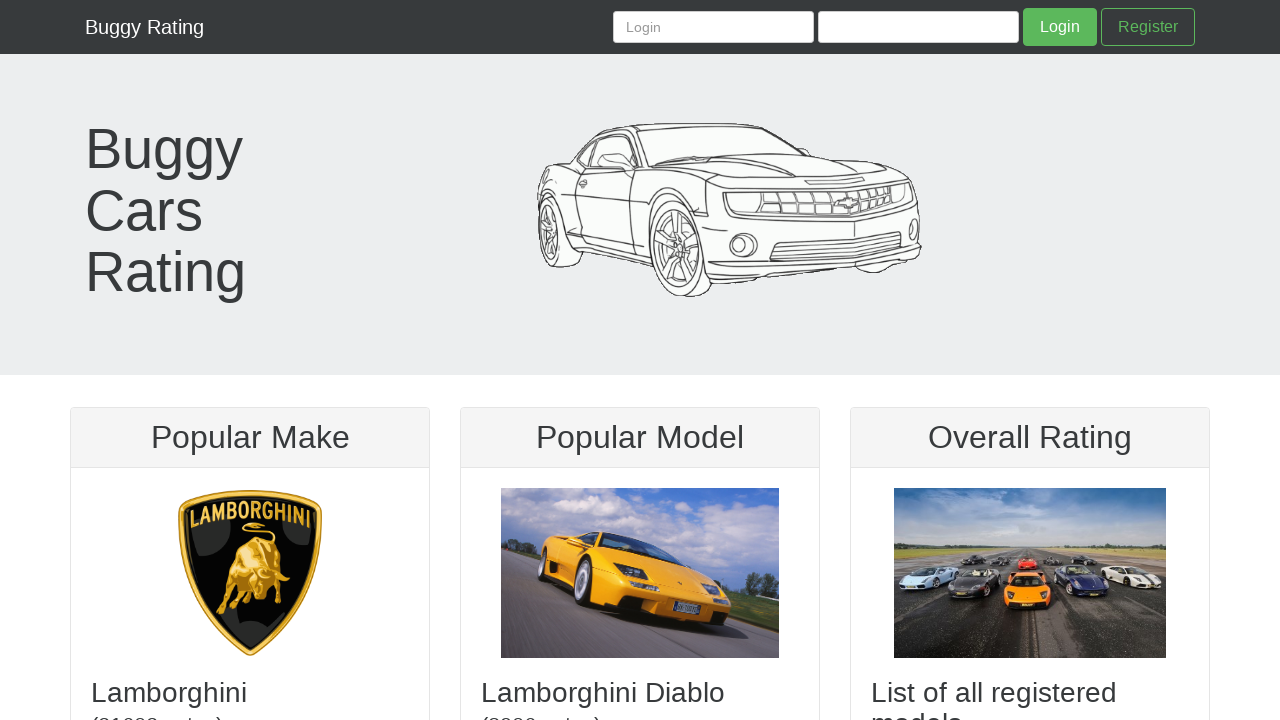

Clicked Register link to navigate to registration page at (1148, 27) on text='Register'
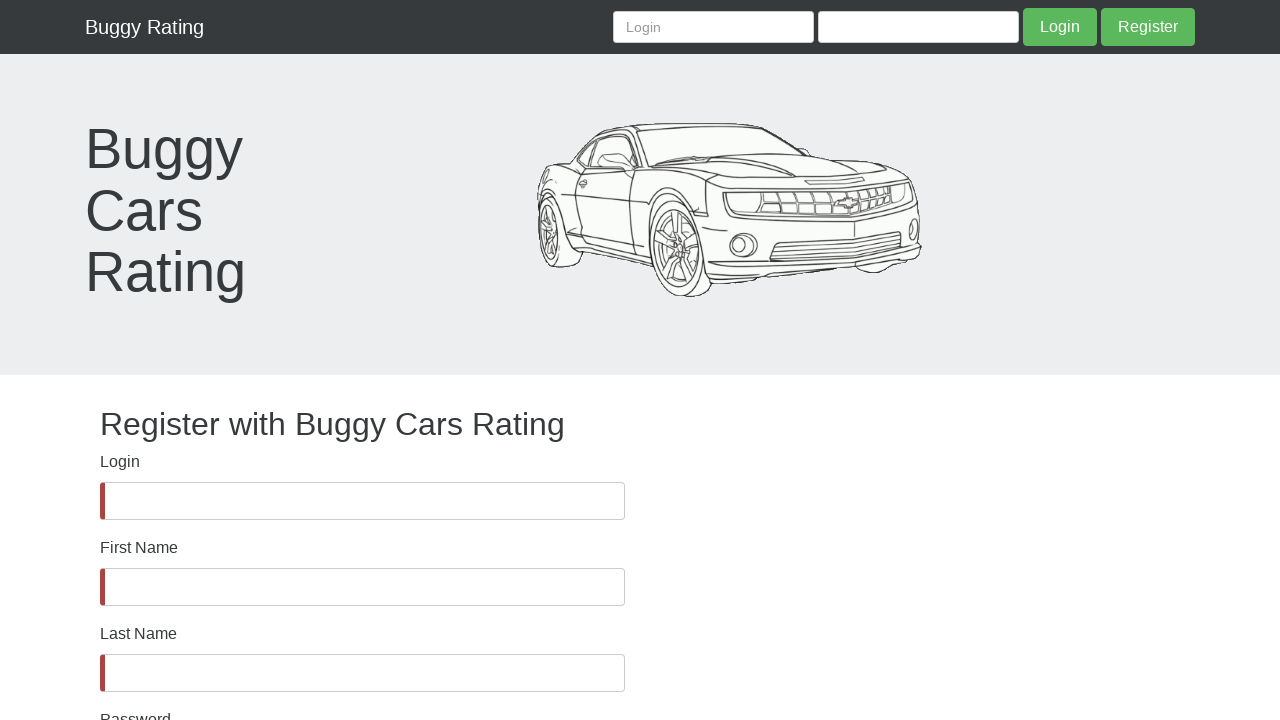

Registration page loaded and verified
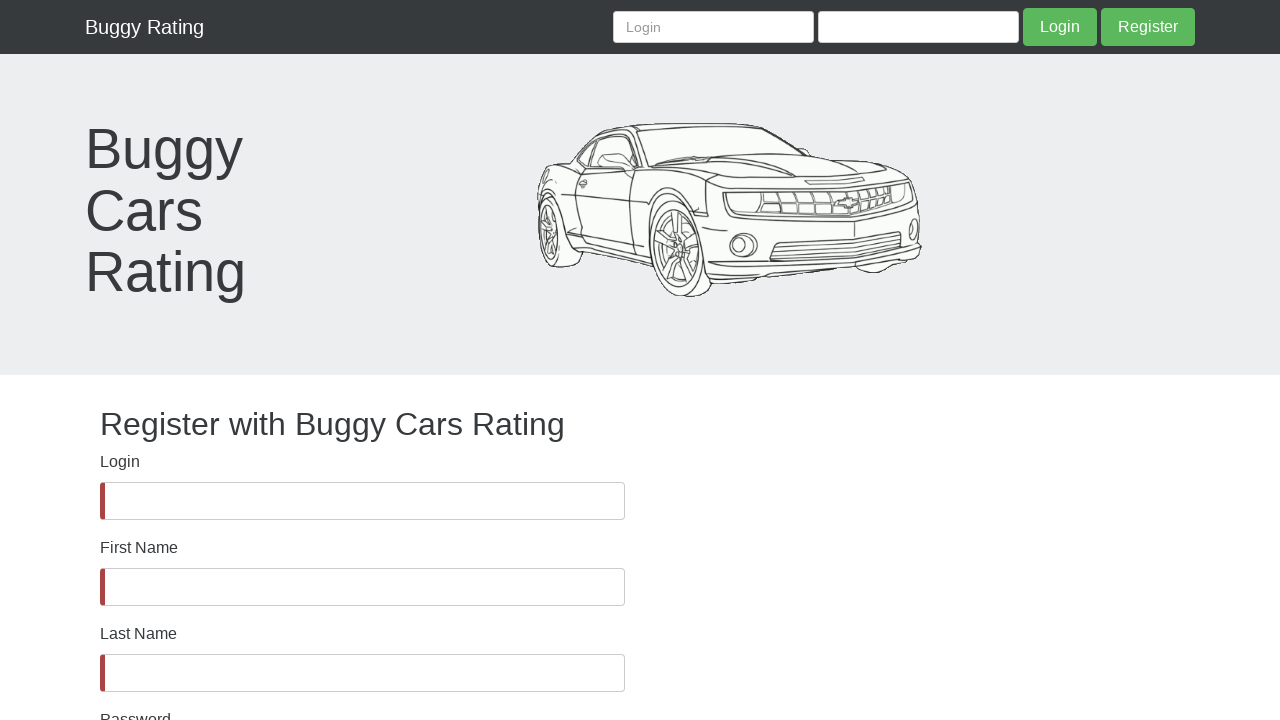

Clicked Cancel button on registration page at (240, 628) on a:has-text('Cancel')
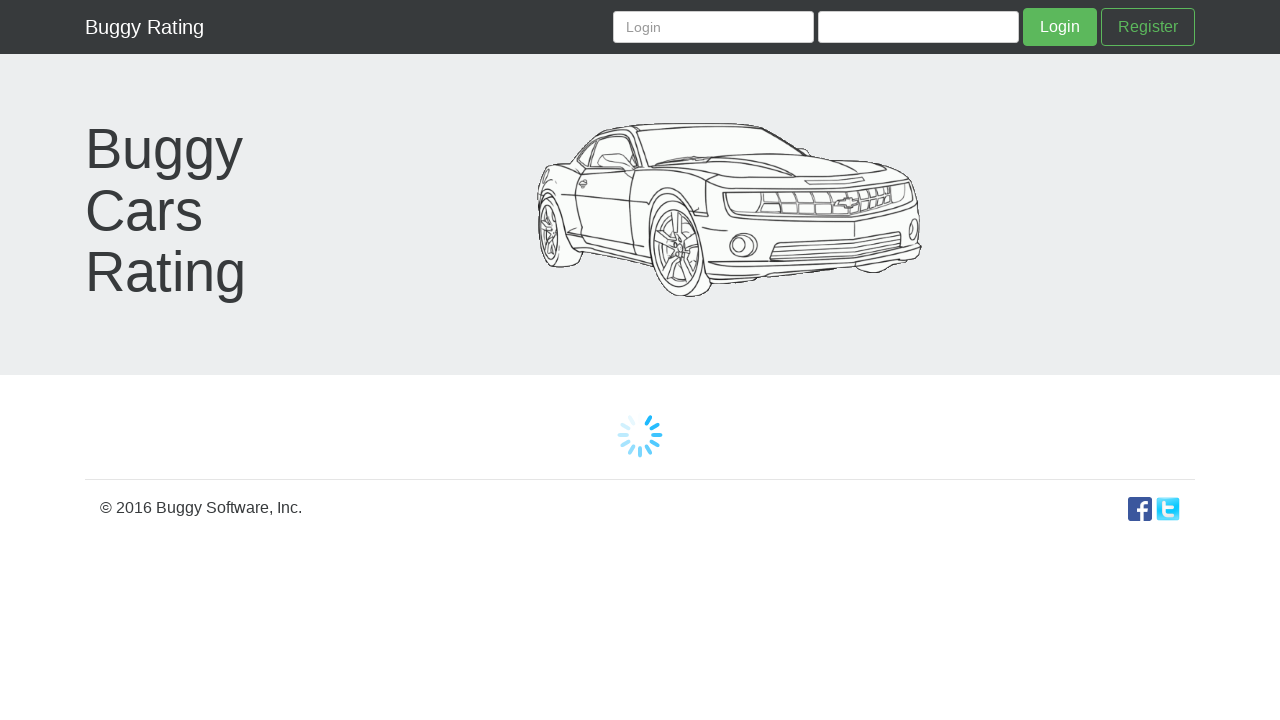

Returned to home page and verified
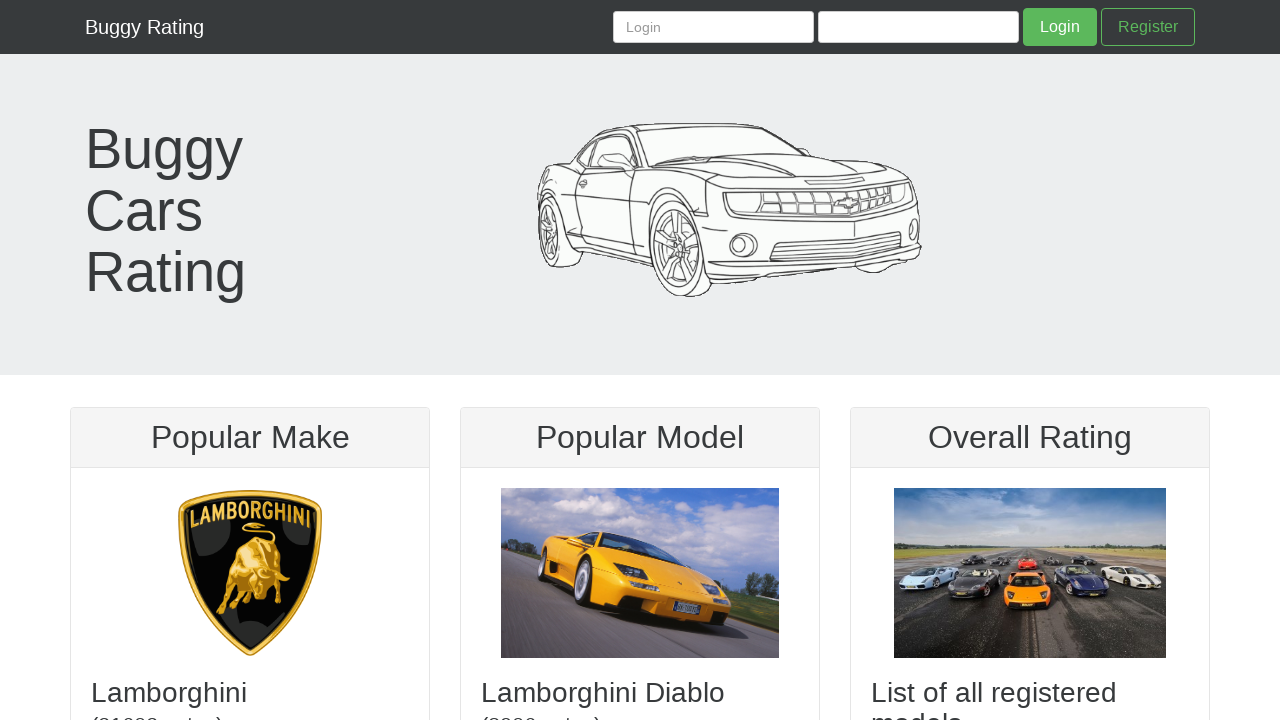

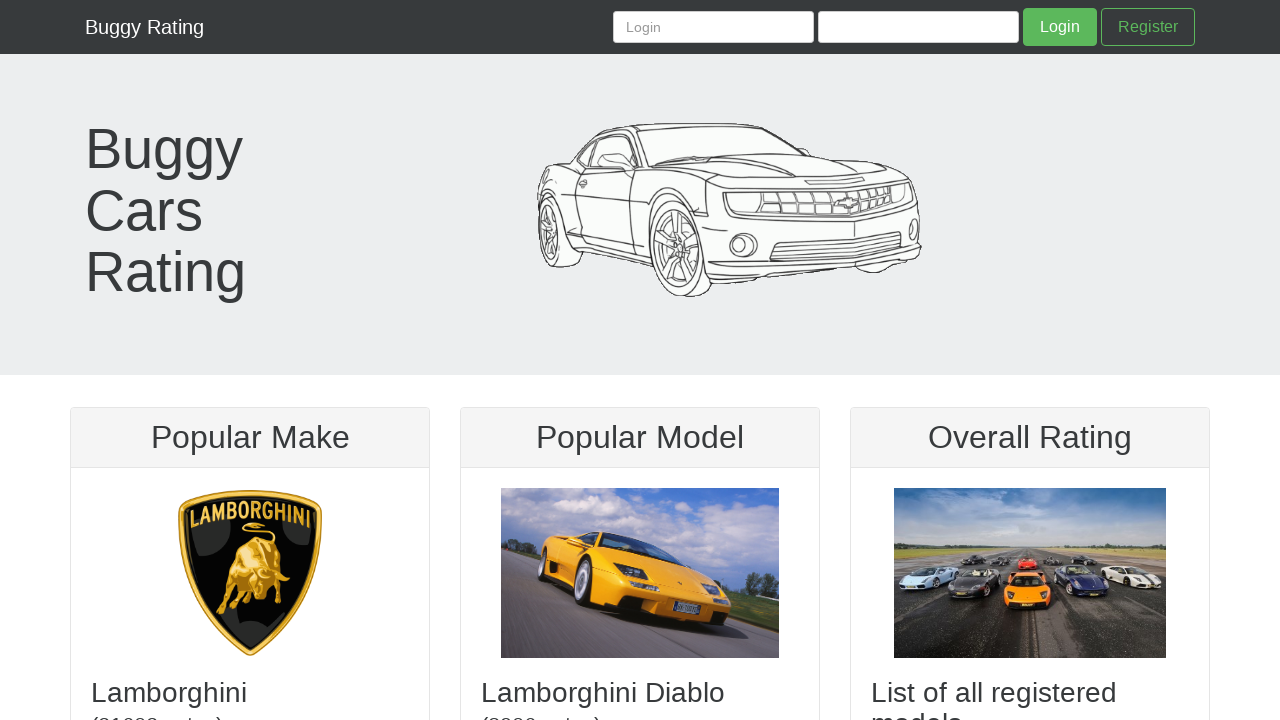